Checks if the header title element is displayed on the page

Starting URL: https://www.digitalunite.com/practice-webform-learners

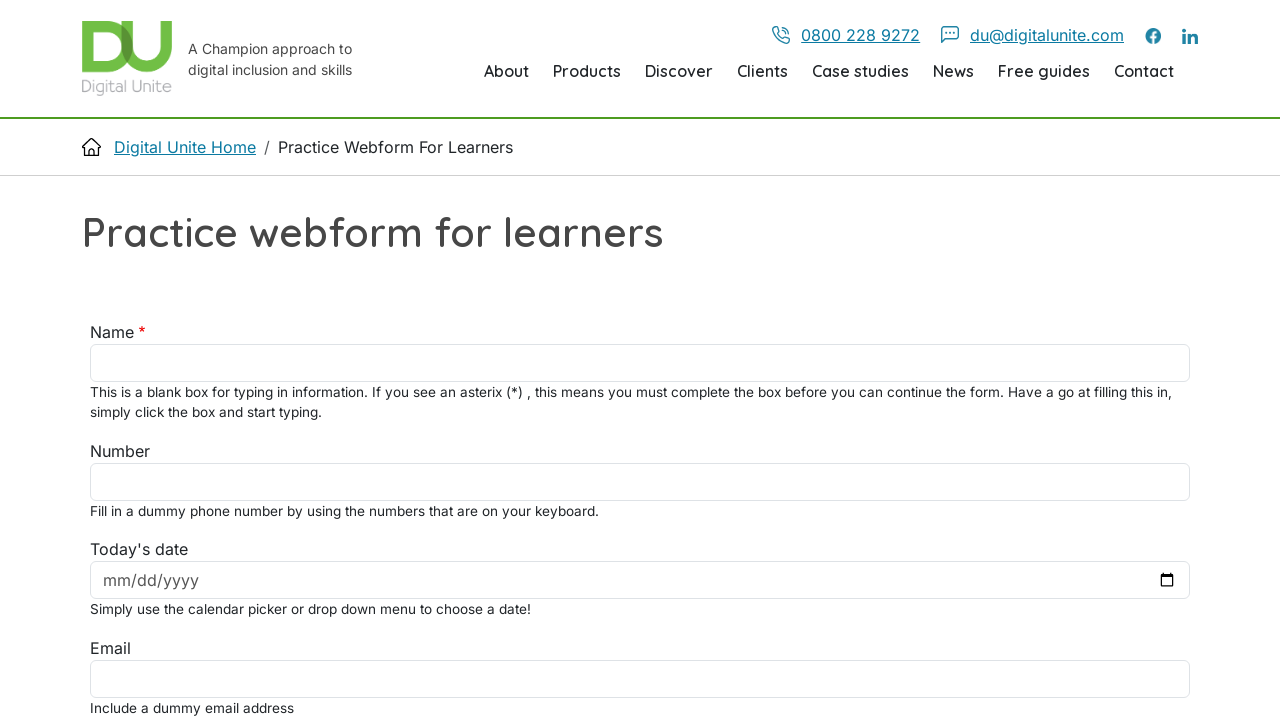

Navigated to practice webform page
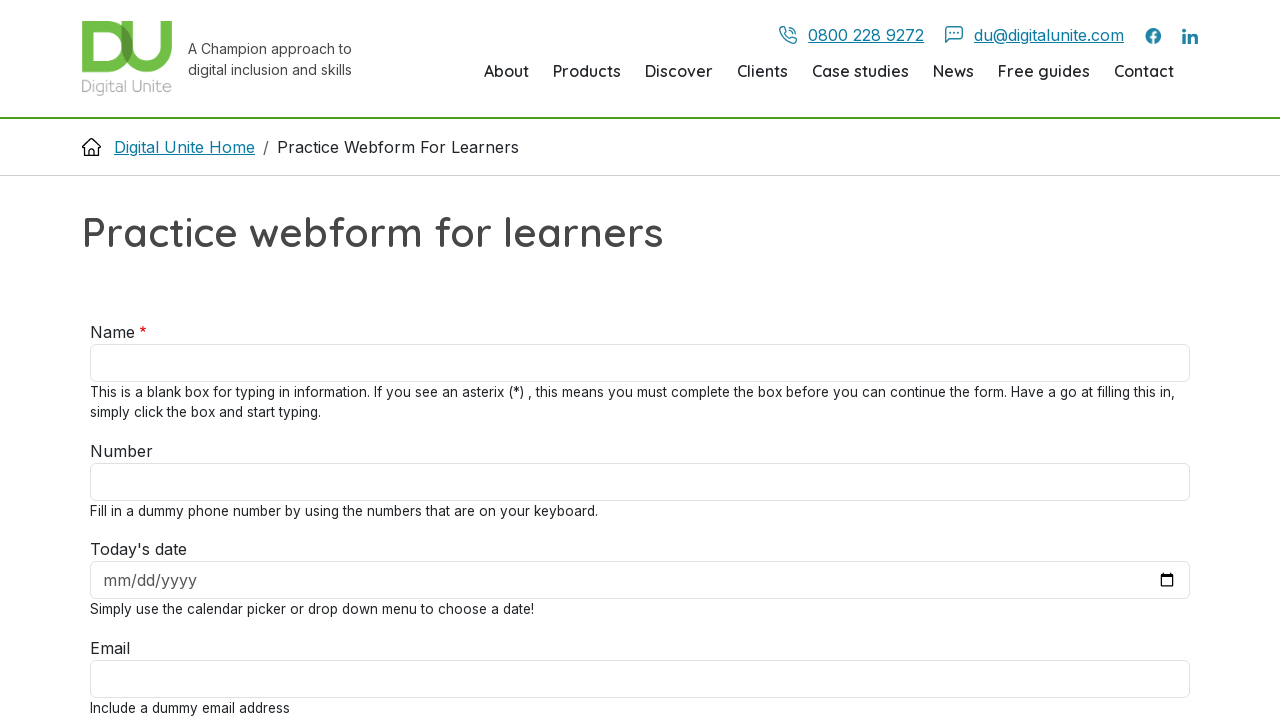

Located header title element
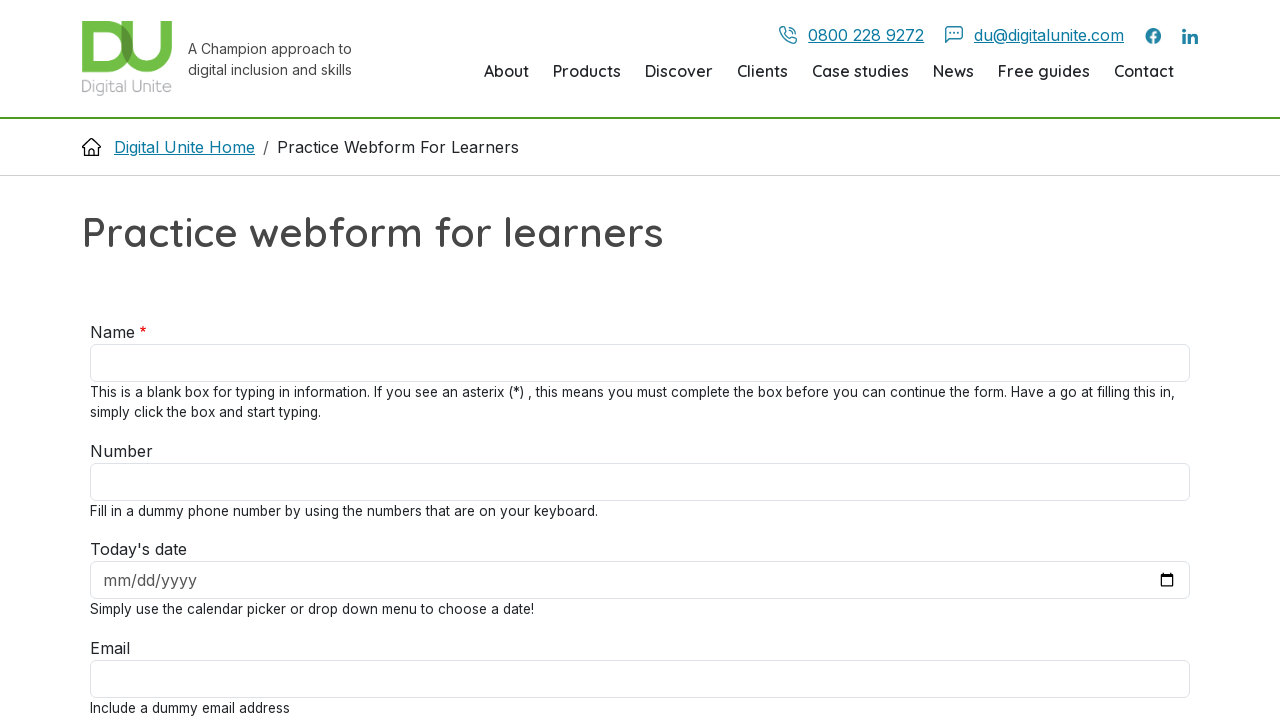

Verified header title element is visible
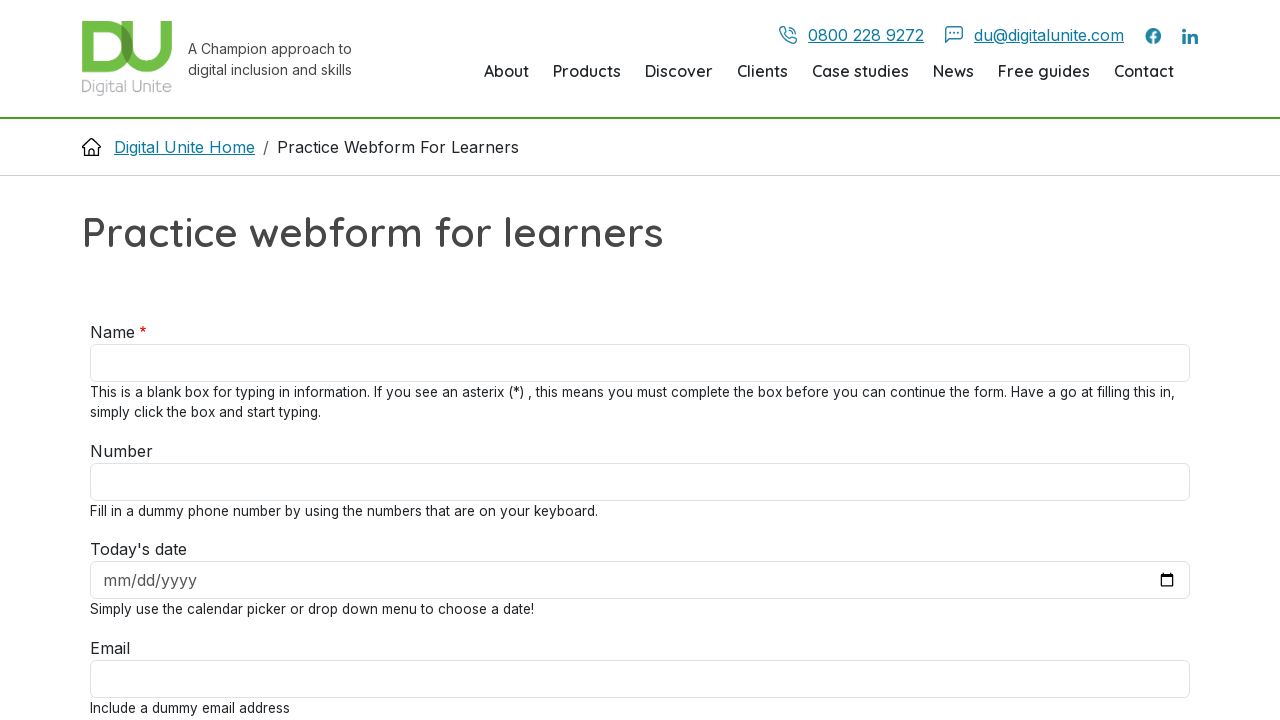

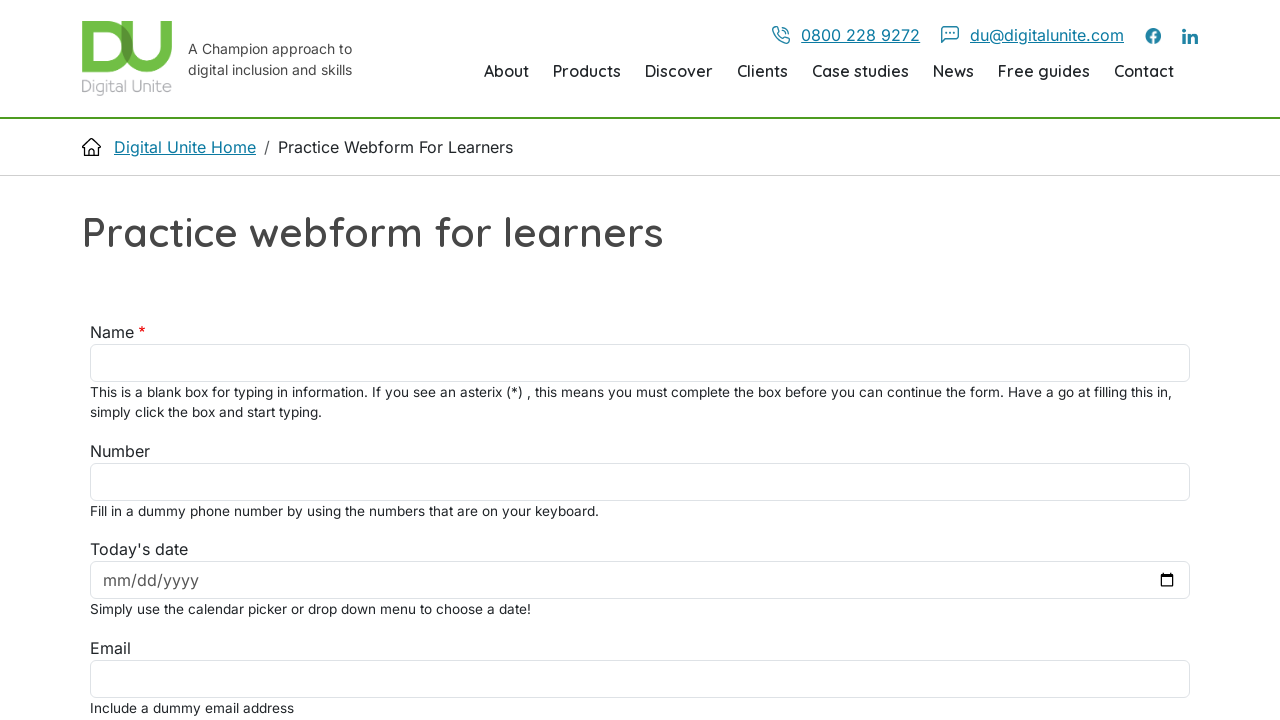